Tests the Disappearing Elements page by navigating to it and repeatedly refreshing until all 5 menu options are found, demonstrating handling of dynamically appearing/disappearing elements

Starting URL: https://the-internet.herokuapp.com/

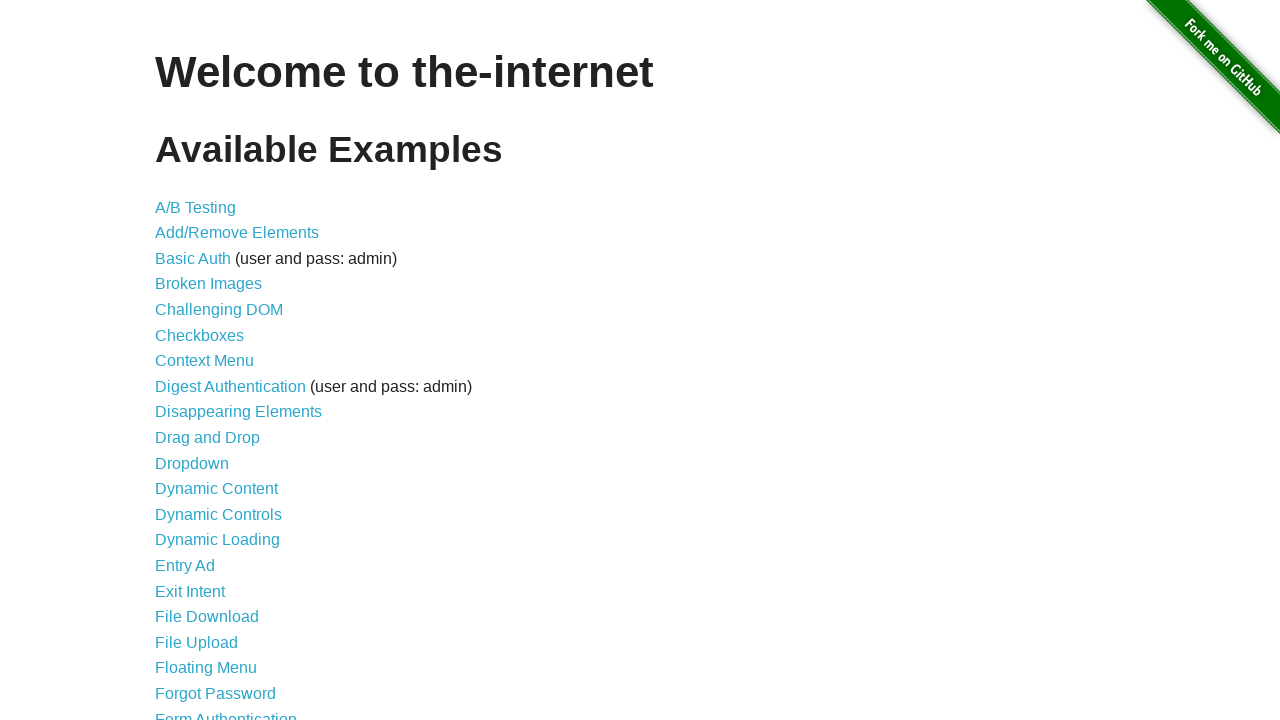

Clicked on 'Disappearing Elements' link at (238, 412) on text=Disappearing Elements
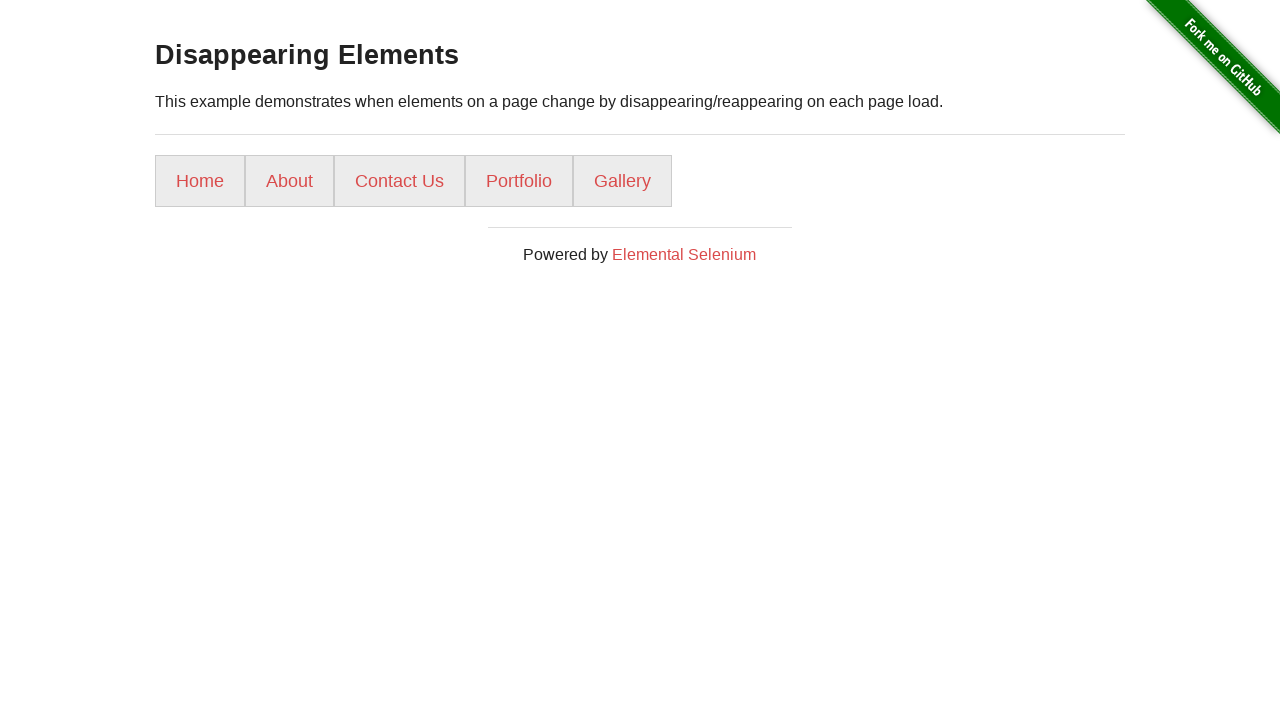

Menu loaded with ul li a selector visible
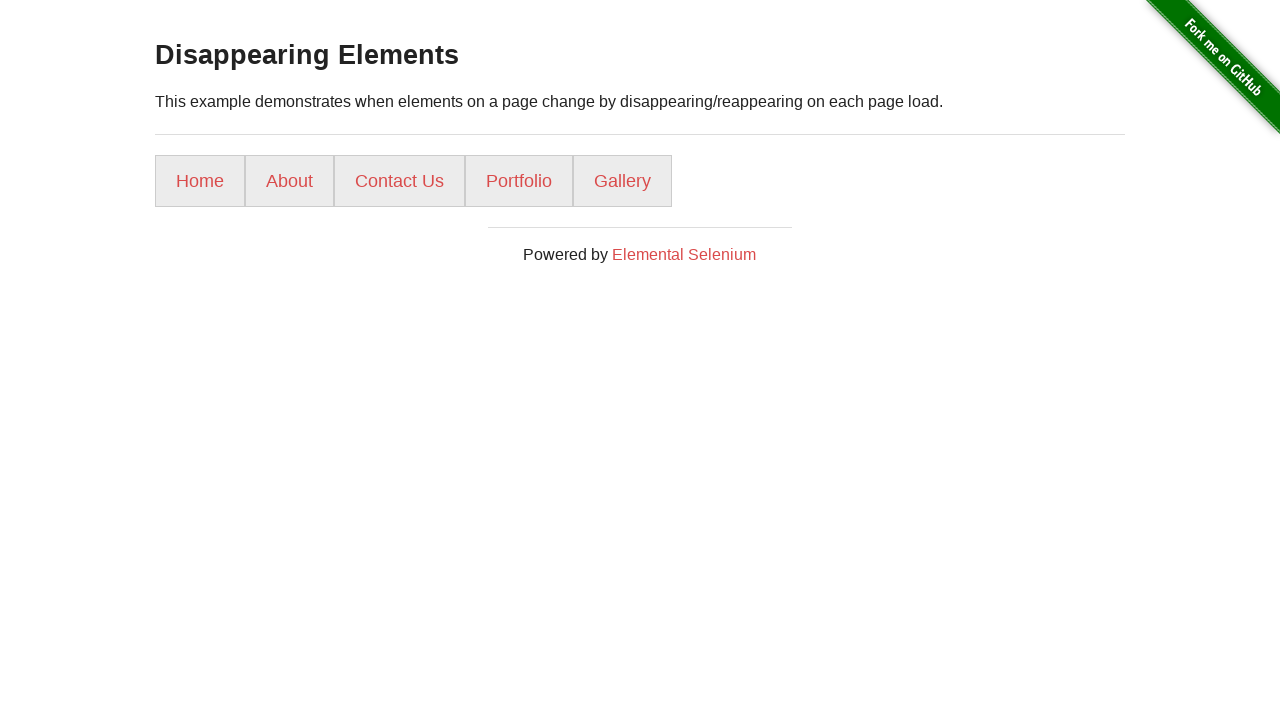

Attempted to locate menu items, found 5 options (attempt 1)
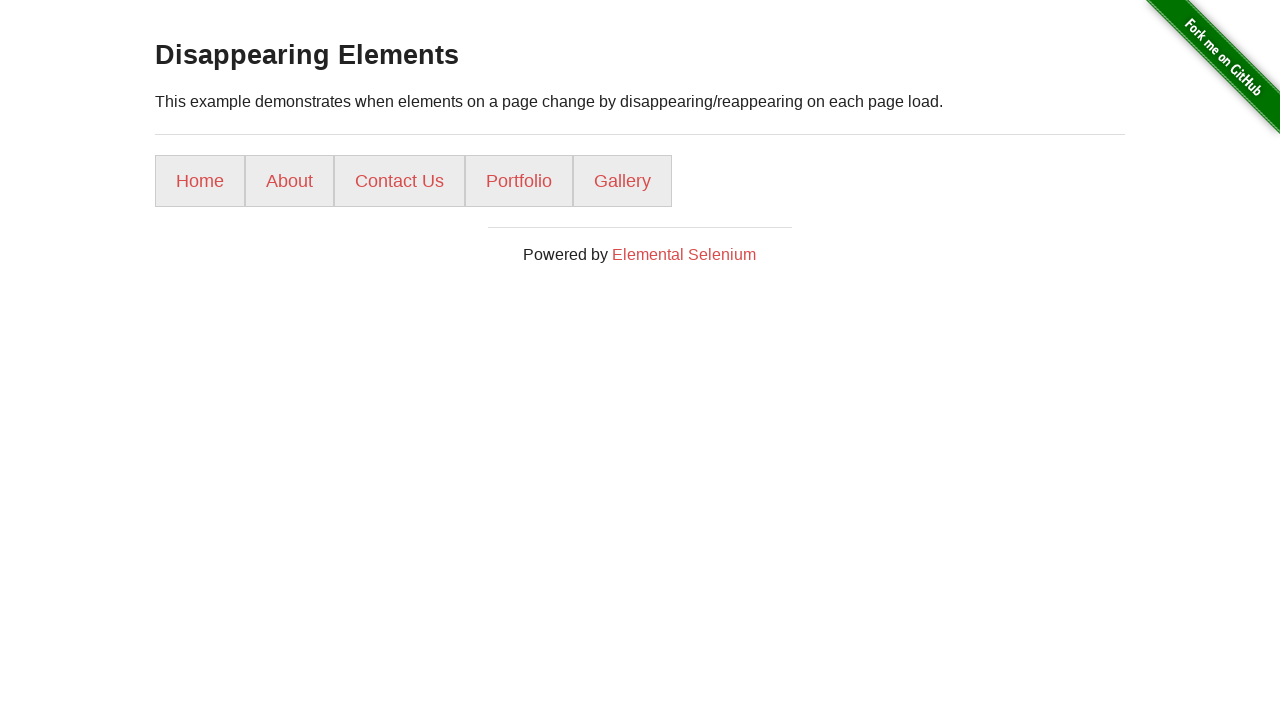

Successfully found all 5 menu options after 1 attempts
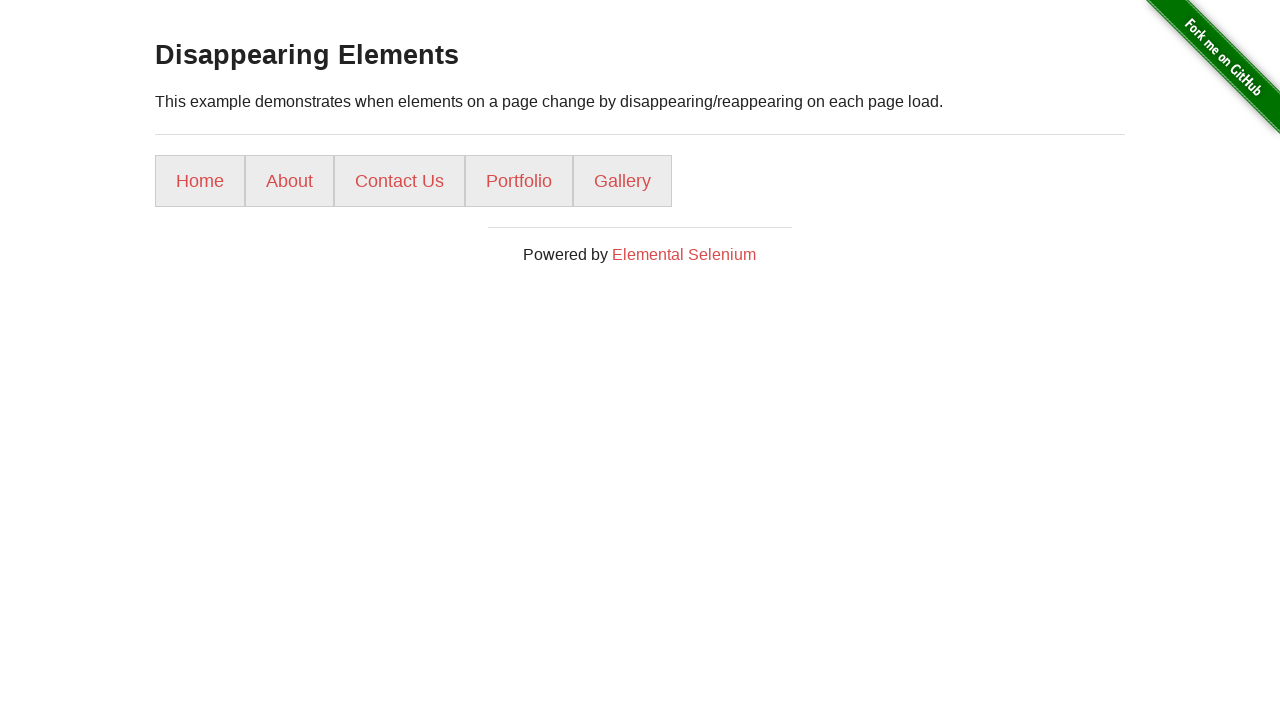

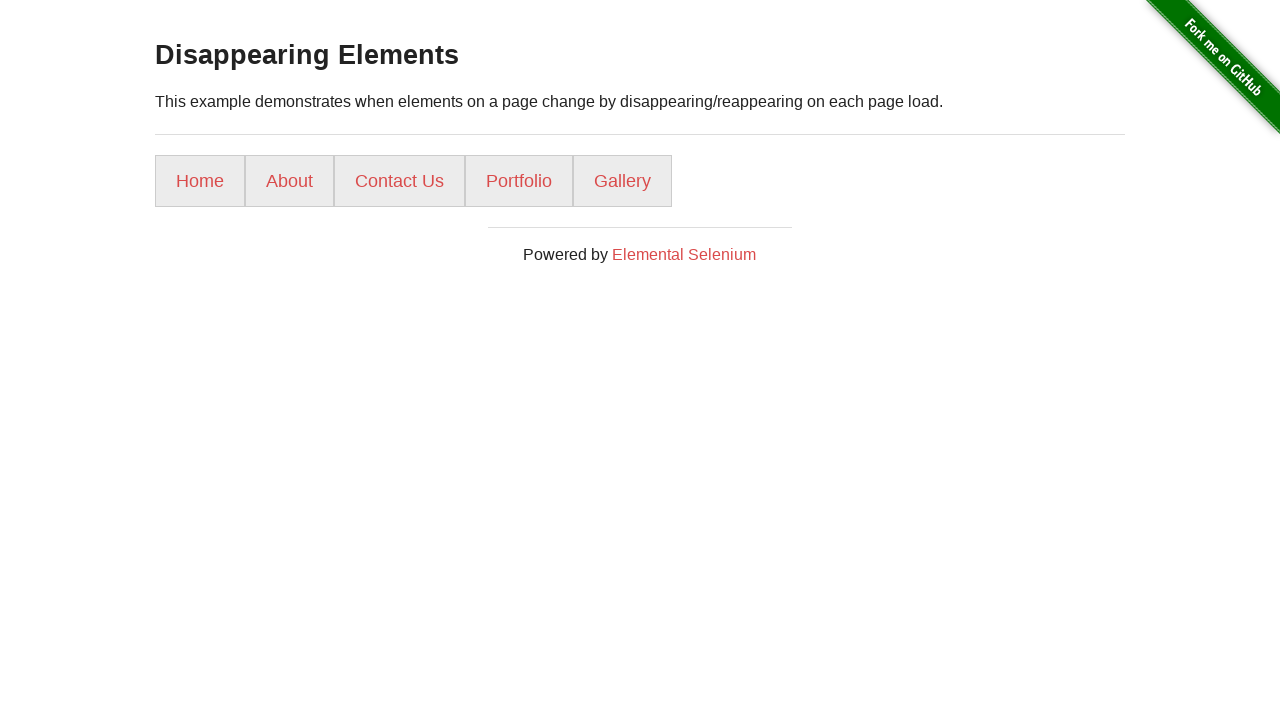